Tests BigBasket's shopping cart functionality by searching for apples, adding an item to cart, and increasing the quantity

Starting URL: https://www.bigbasket.com/ps/?q=apple&nc=as

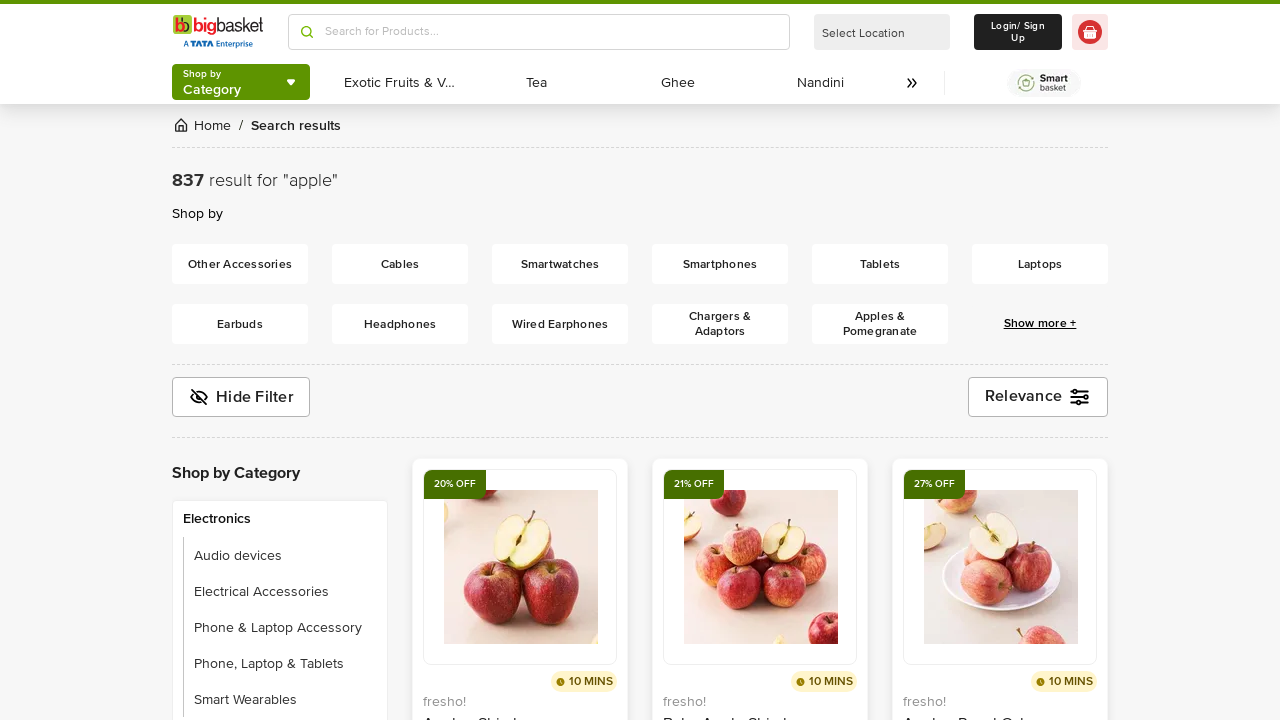

Clicked 'Add' button for Apple - Royal Gala Economy product at (781, 360) on //h3[text()='Apple - Royal Gala Economy']/ancestor::div[contains(@class,'SKUDeck
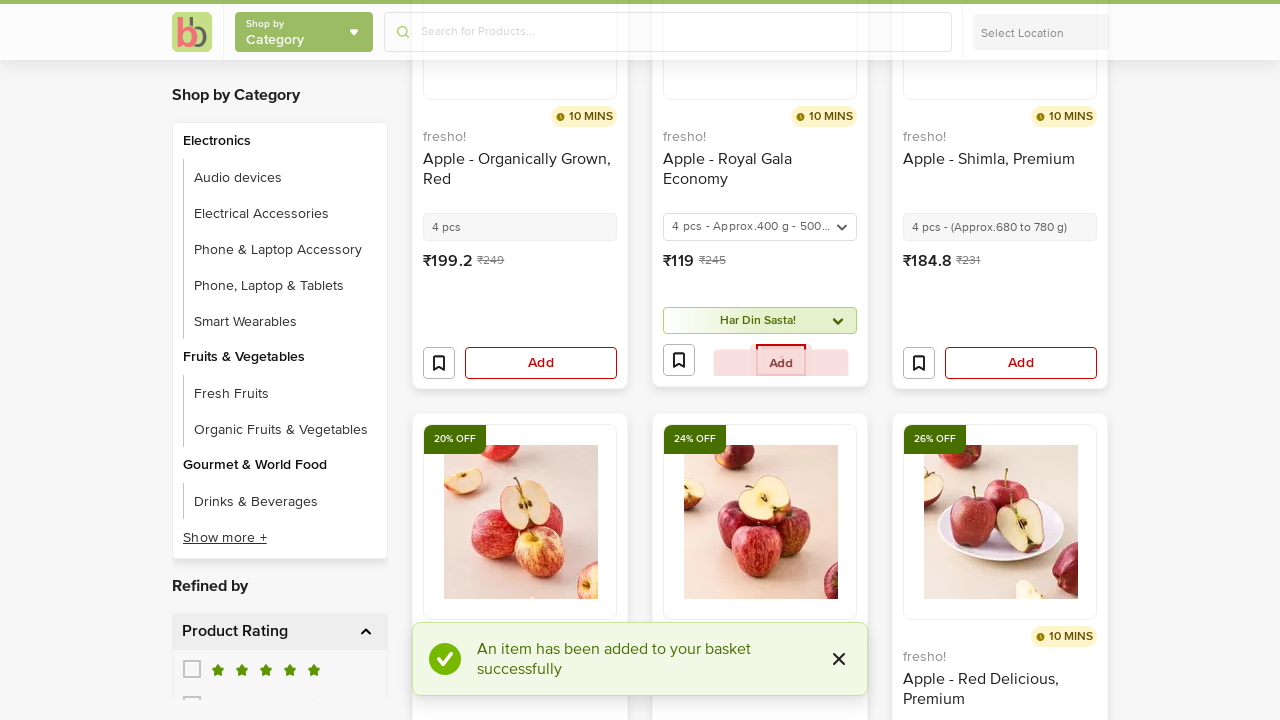

Quantity controls appeared after adding item to cart
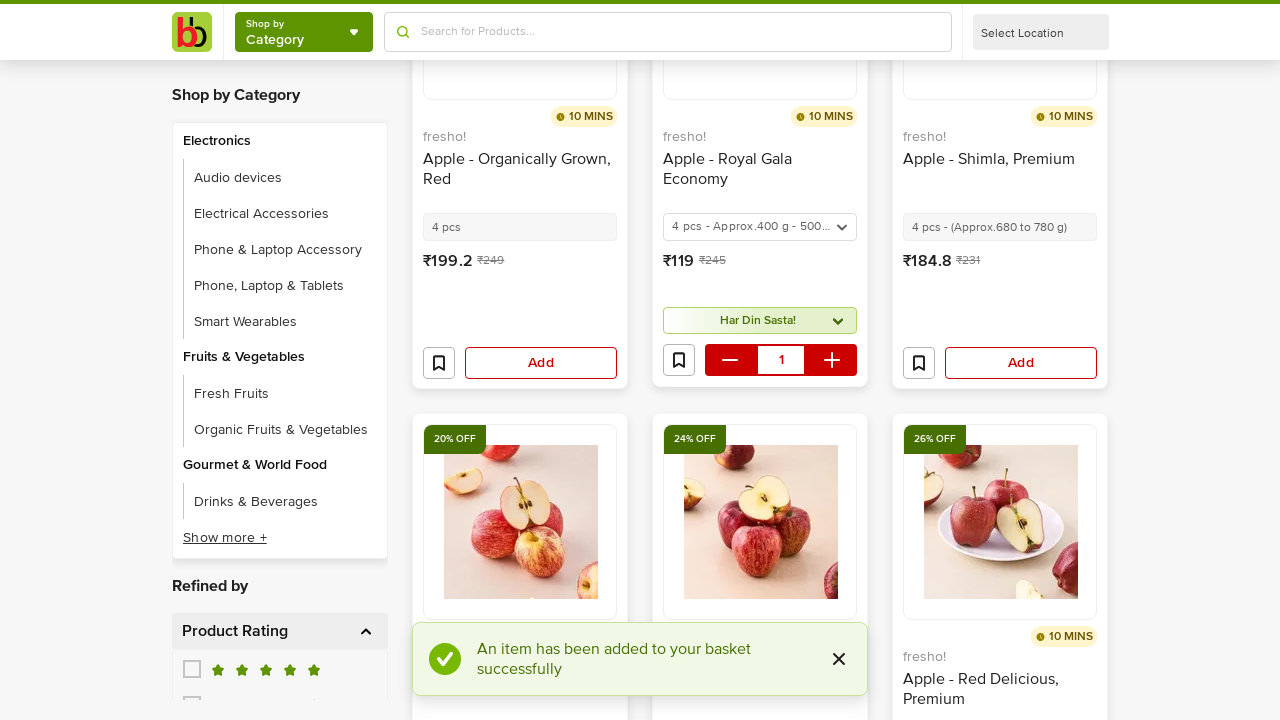

Clicked increment button to increase quantity (click 1 of 2) at (832, 360) on //div[@class='flex flex-col false']//span[text()>0]/../following-sibling::button
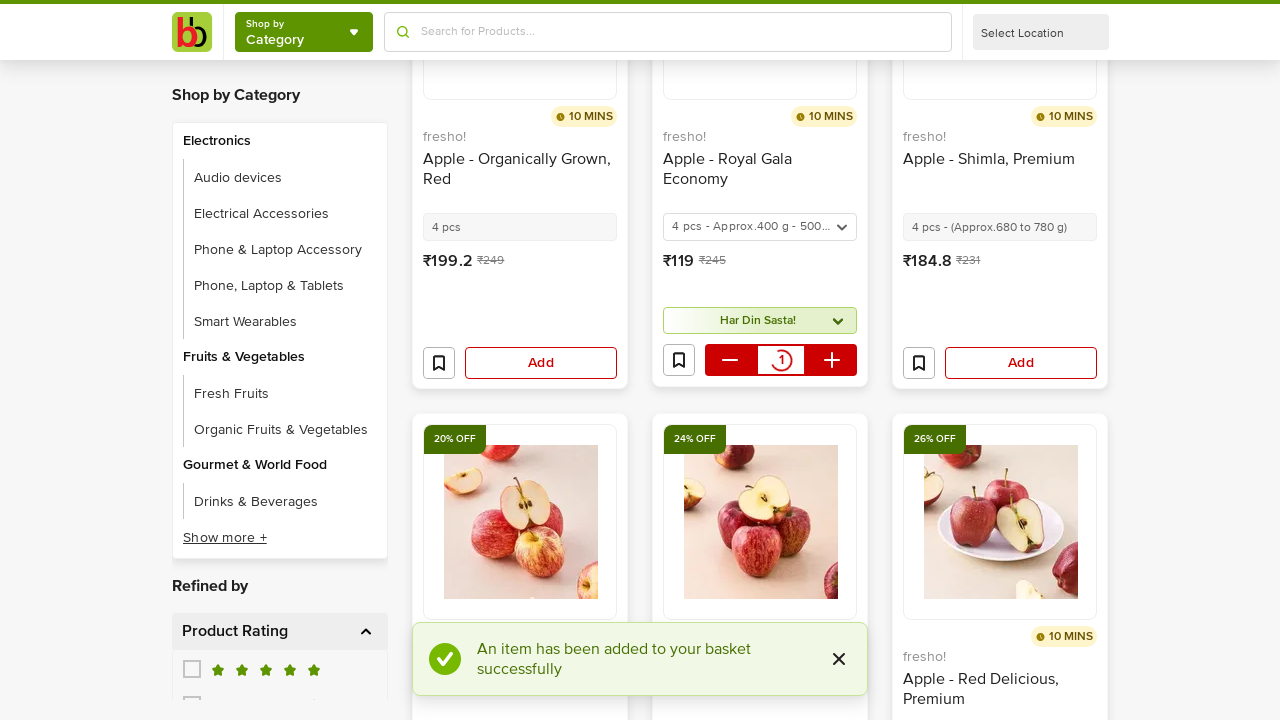

Waited 2 seconds for quantity update
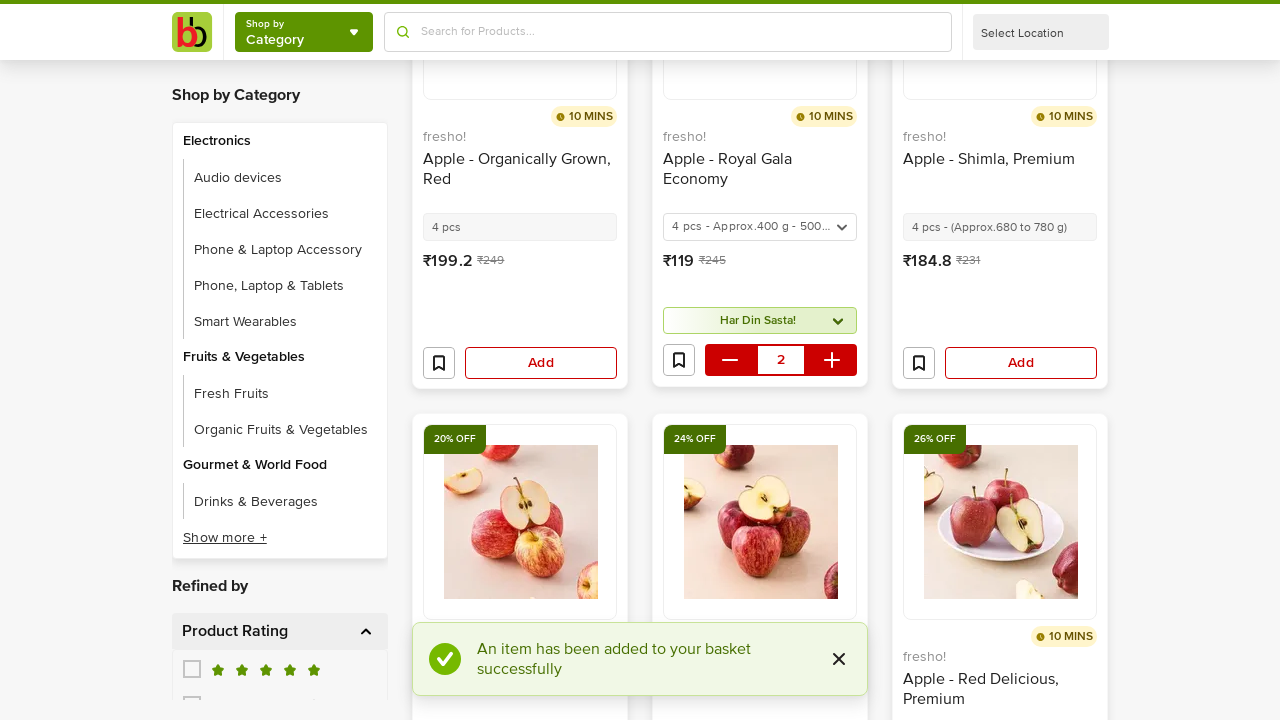

Clicked increment button to increase quantity (click 2 of 2) at (832, 360) on //div[@class='flex flex-col false']//span[text()>0]/../following-sibling::button
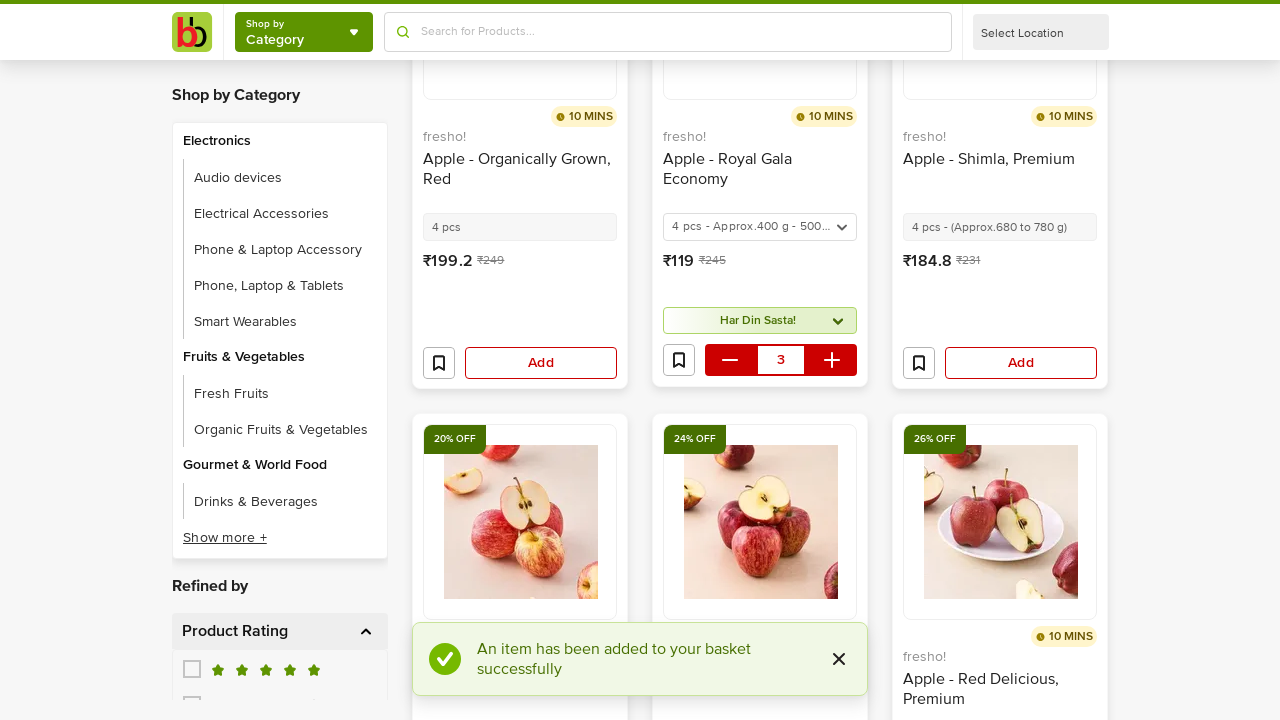

Waited 2 seconds for quantity update
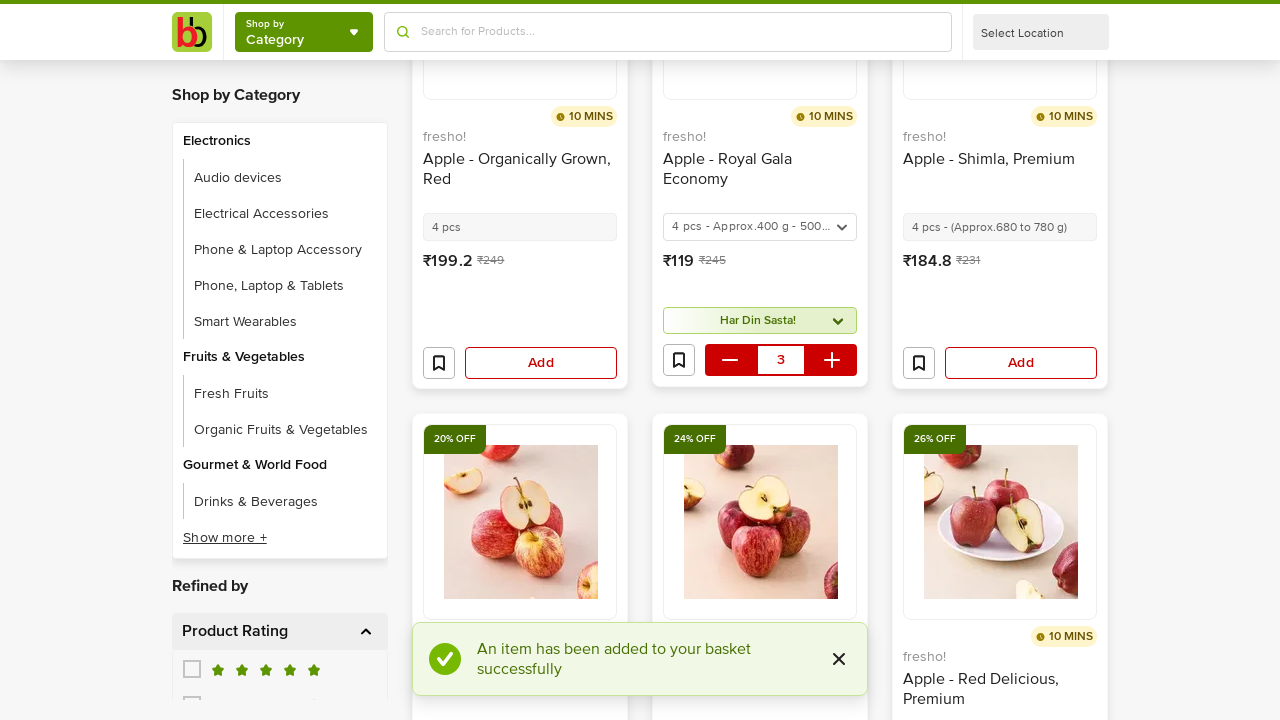

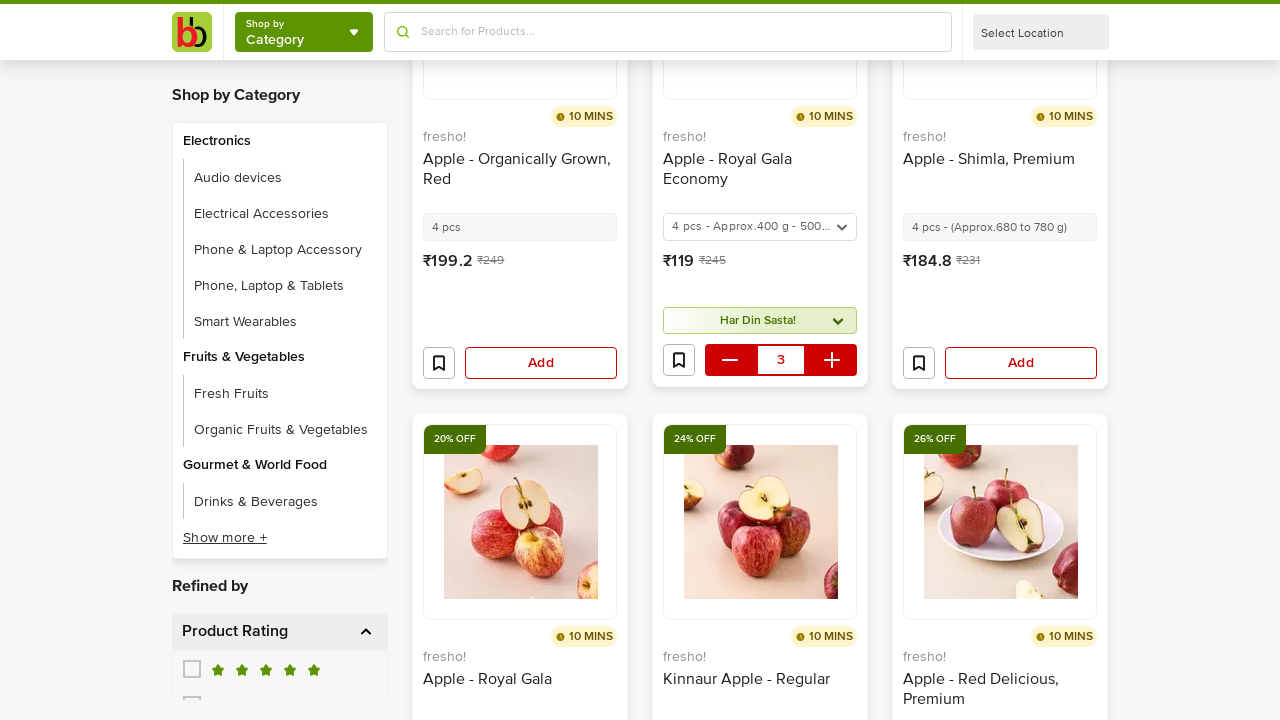